Tests browser alert handling by clicking a confirm button, accepting the alert dialog, and verifying the result message is displayed

Starting URL: https://demoqa.com/alerts

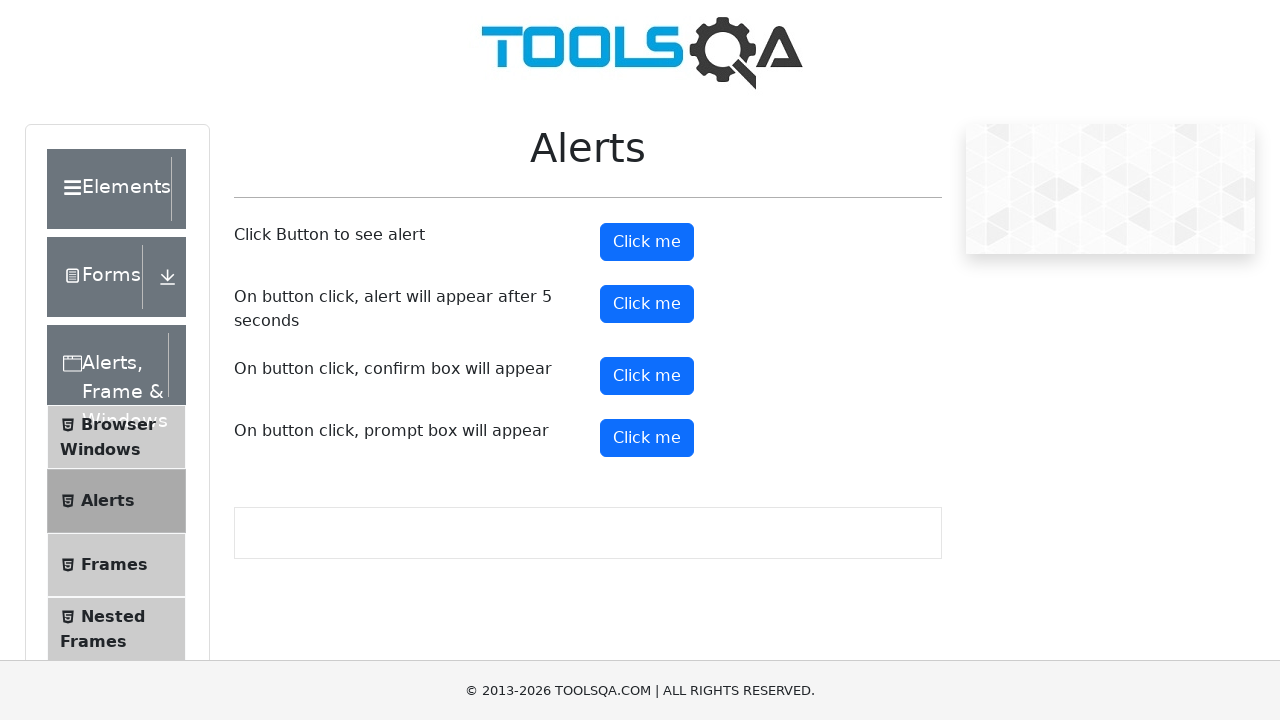

Clicked the confirm button to trigger the alert at (647, 376) on #confirmButton
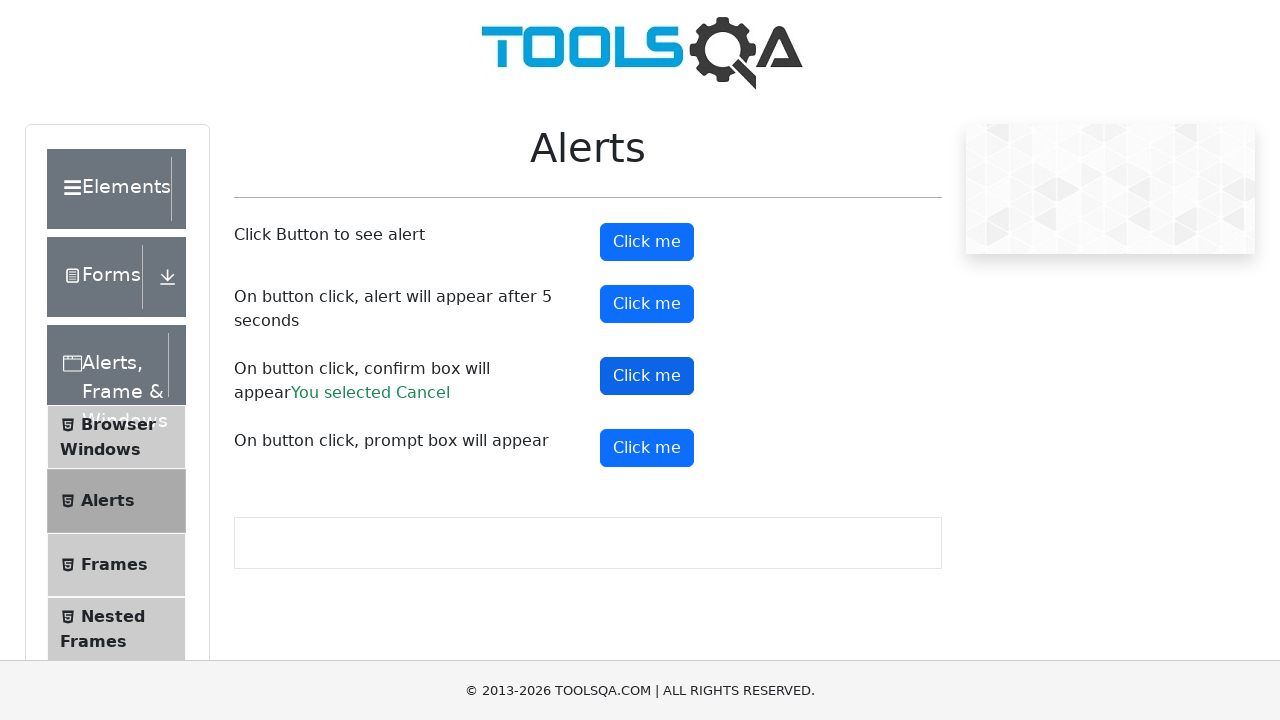

Set up dialog handler to accept the alert
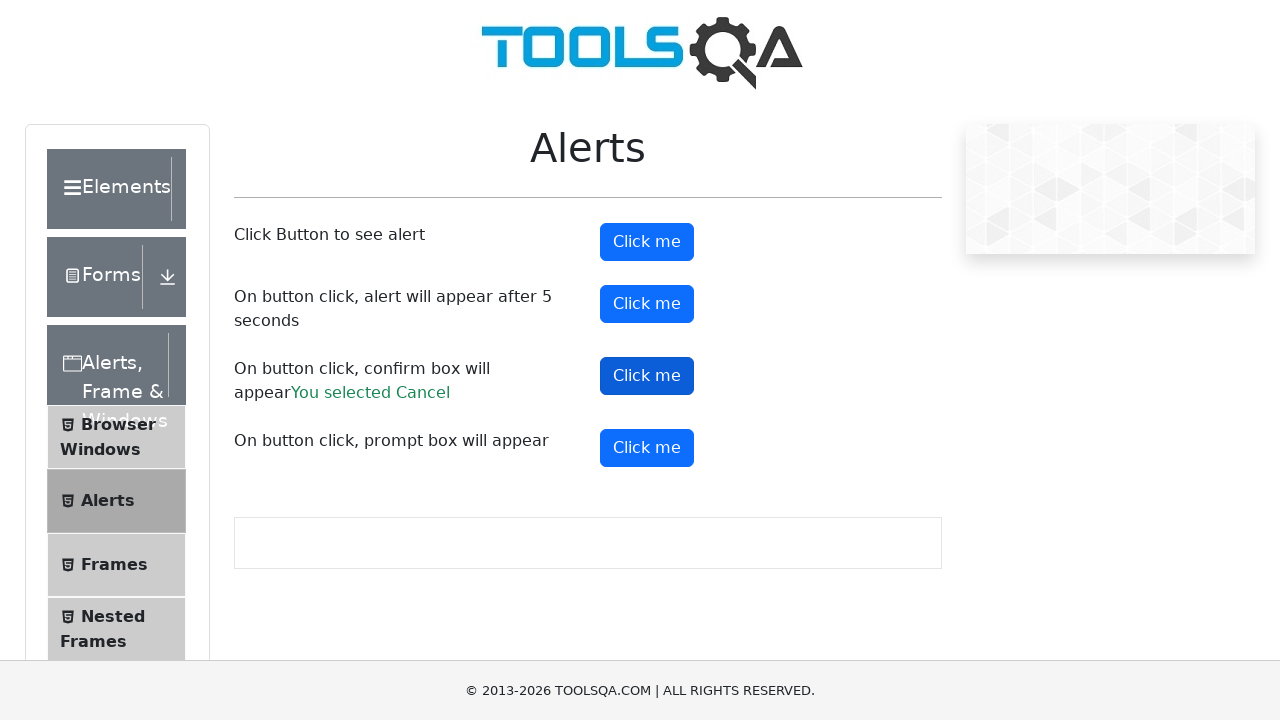

Confirm result message is displayed
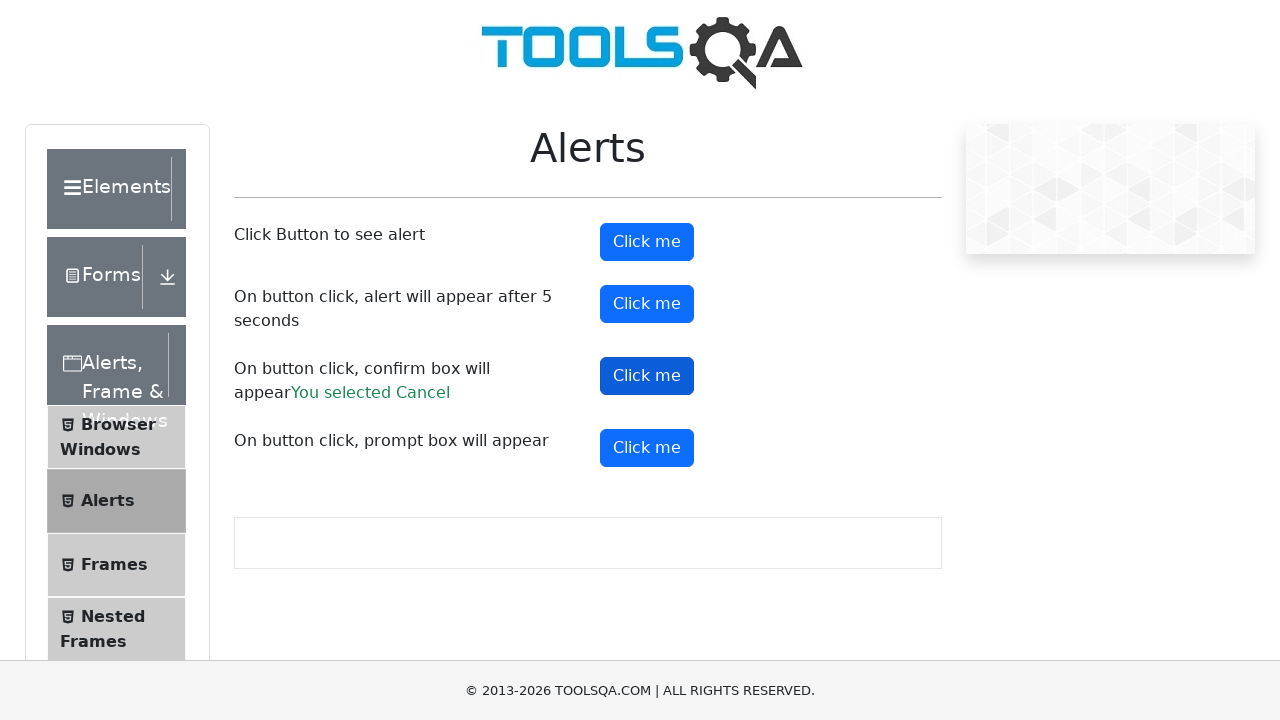

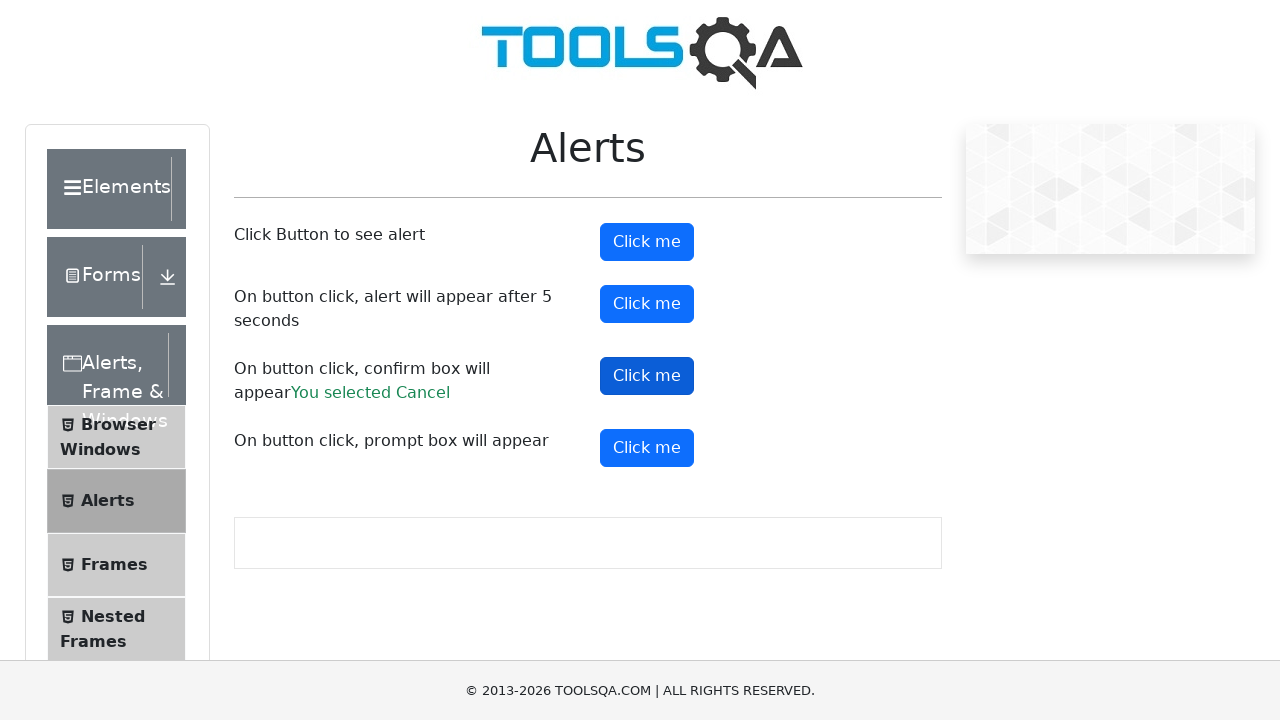